Tests python.org search feature by searching for "pycon" and verifying that search results are displayed on the results page.

Starting URL: https://www.python.org

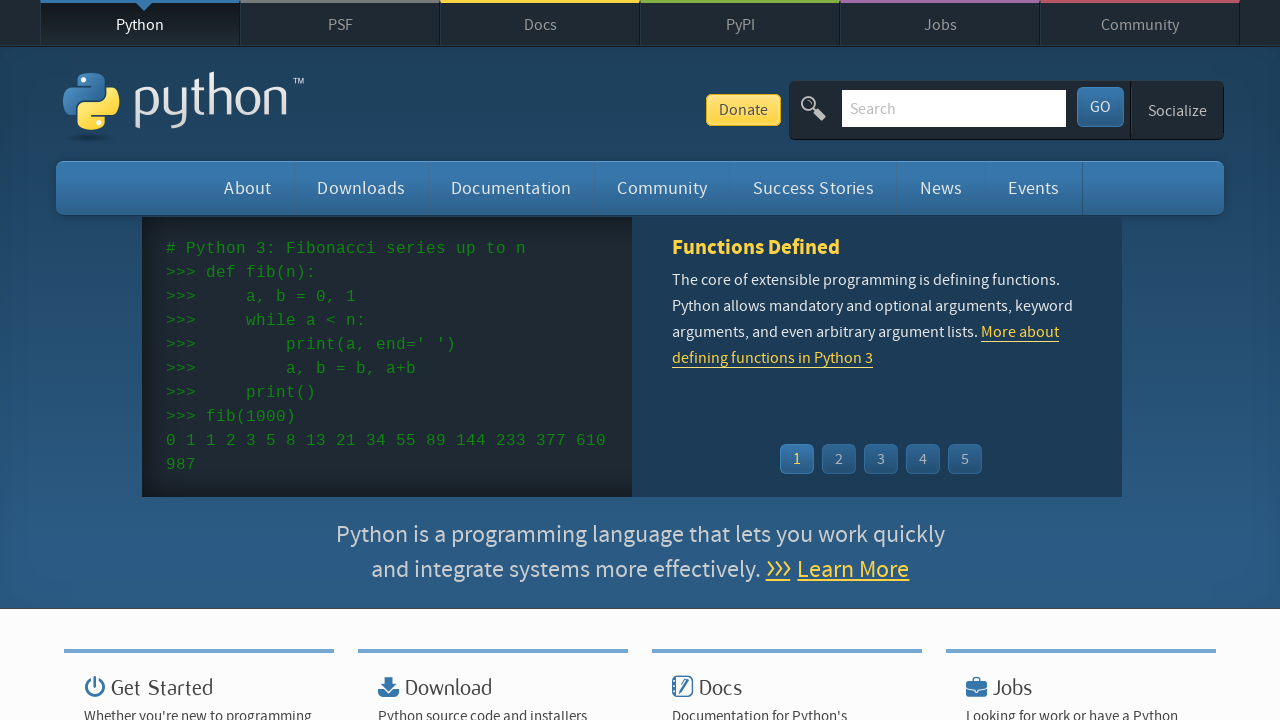

Verified that python.org page title contains 'Python'
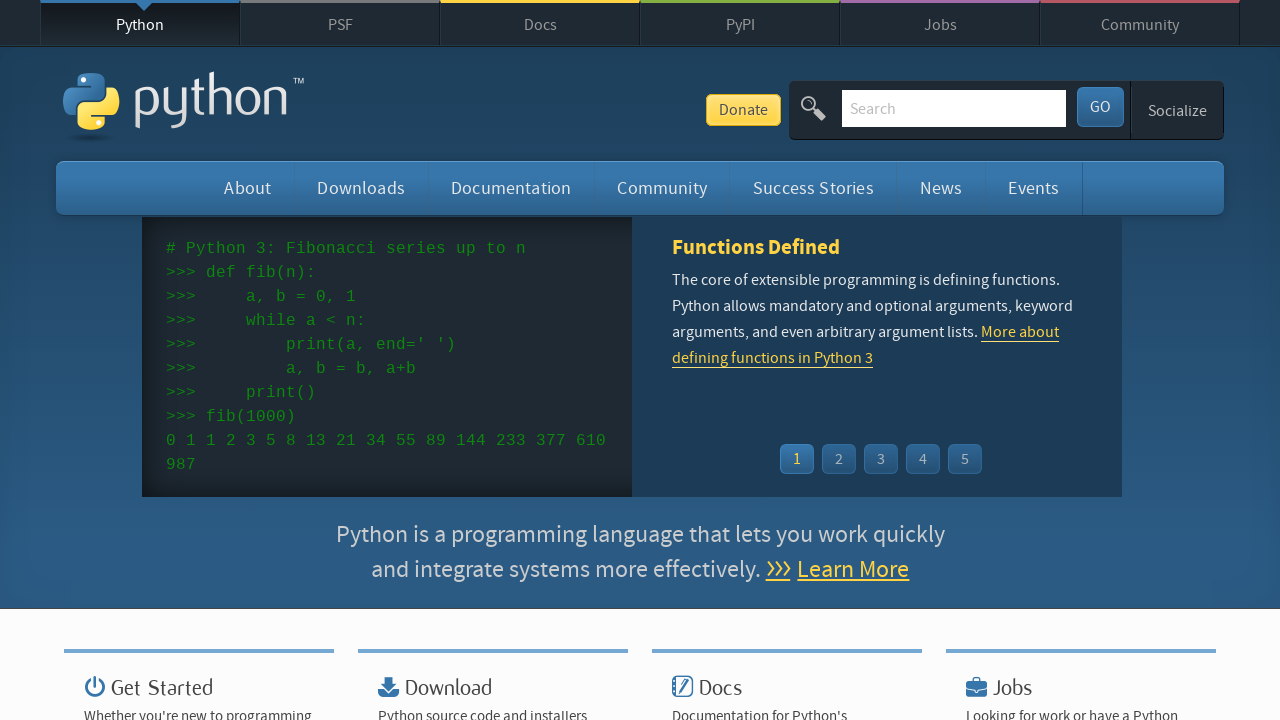

Filled search field with 'pycon' on input[name='q']
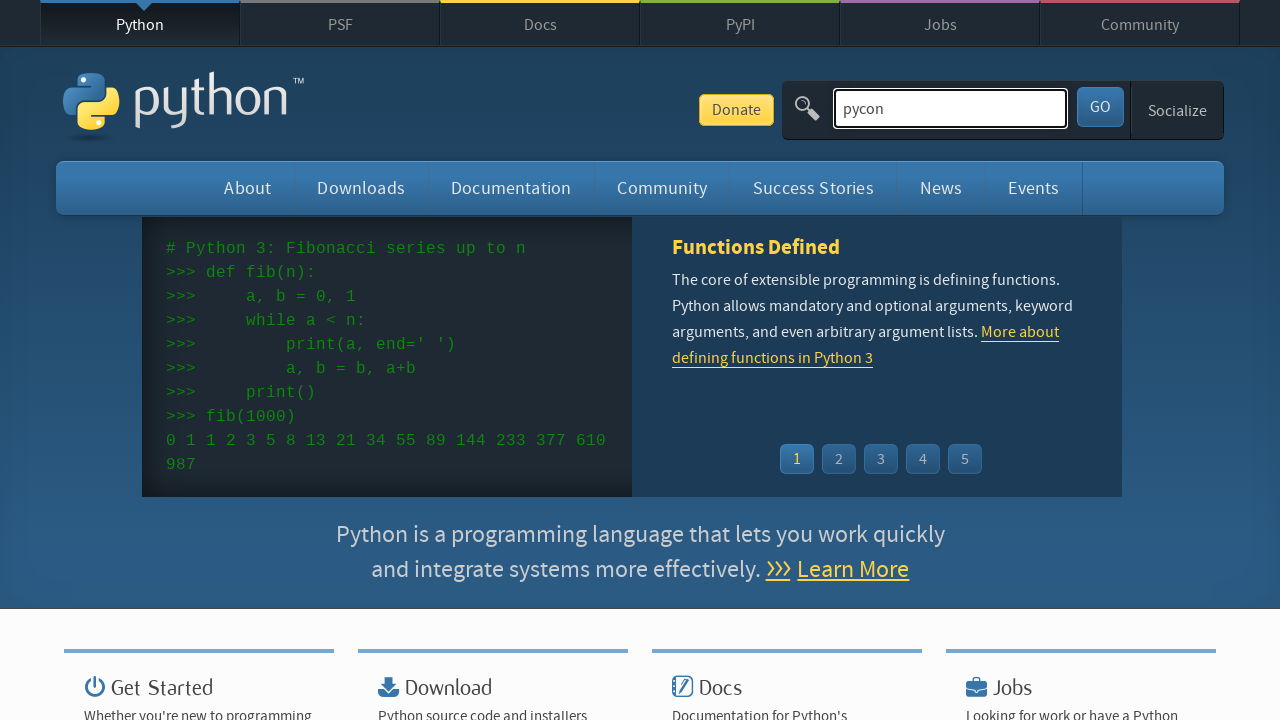

Clicked the search submit button at (1100, 107) on button[type='submit']
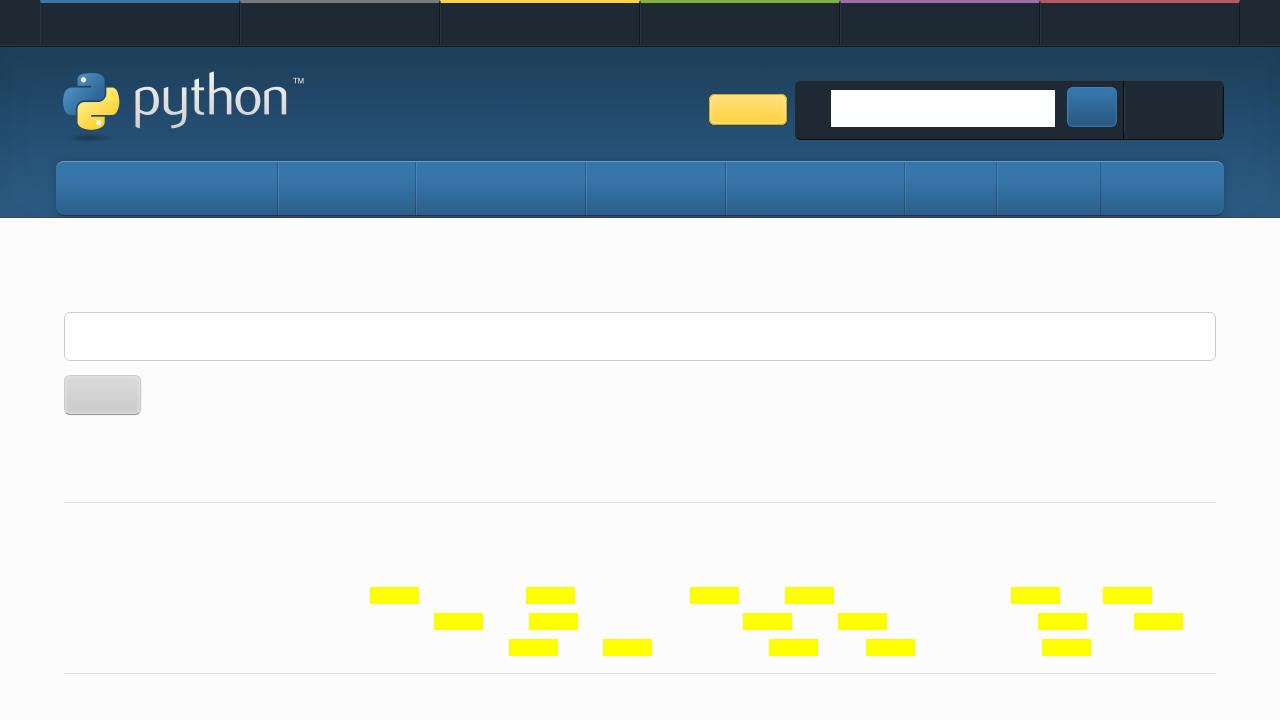

Waited for search results to load
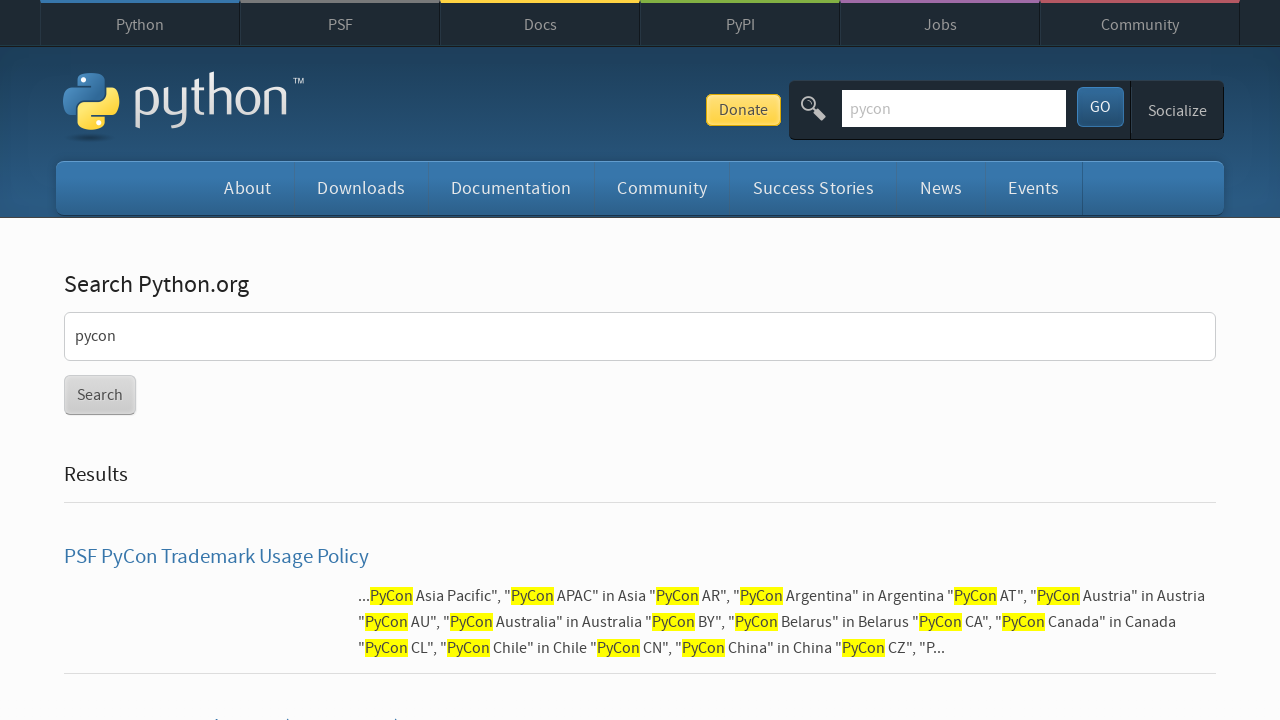

Verified that search returned 20 results for 'pycon'
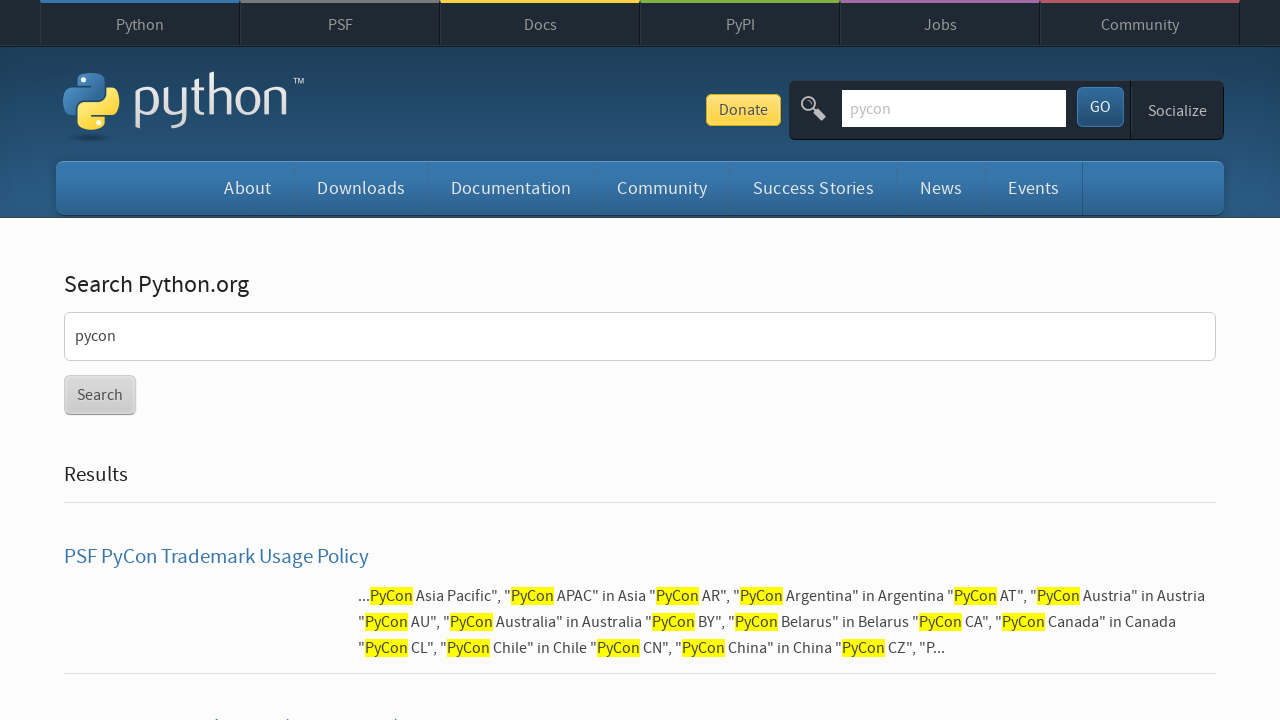

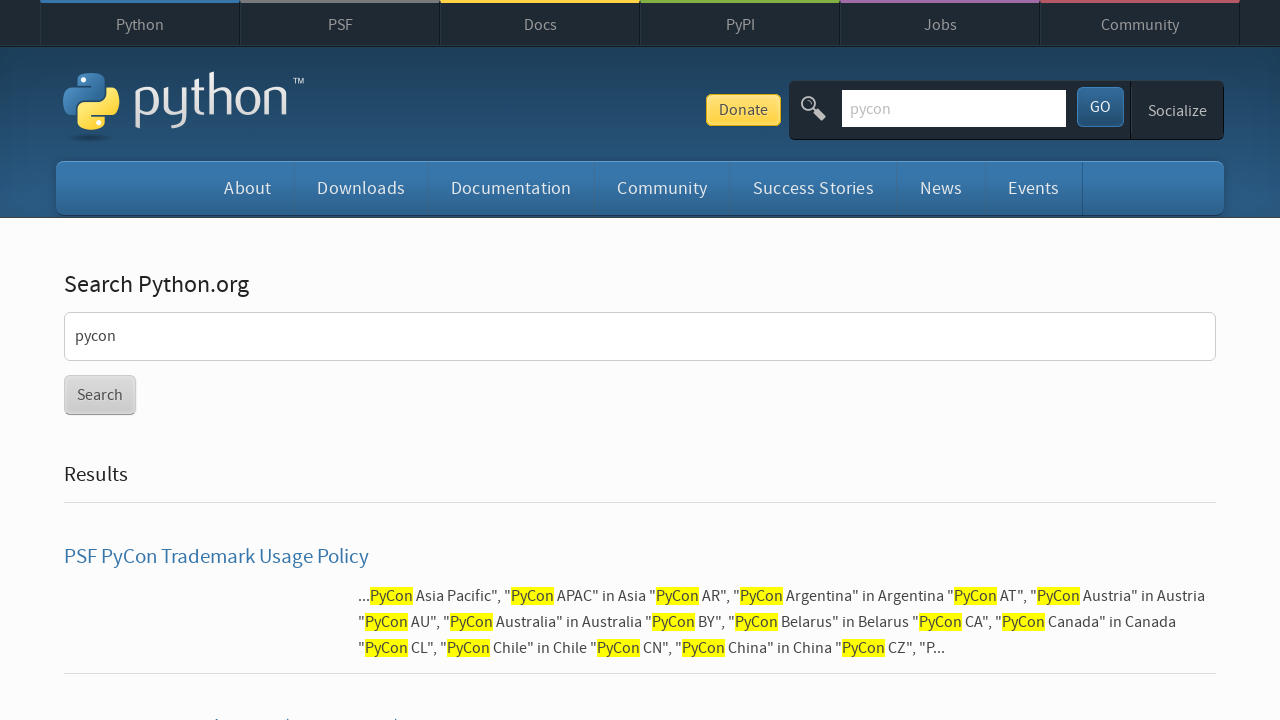